Tests clicking on a dynamic hyperlink element on the DemoQA links page

Starting URL: https://demoqa.com/links

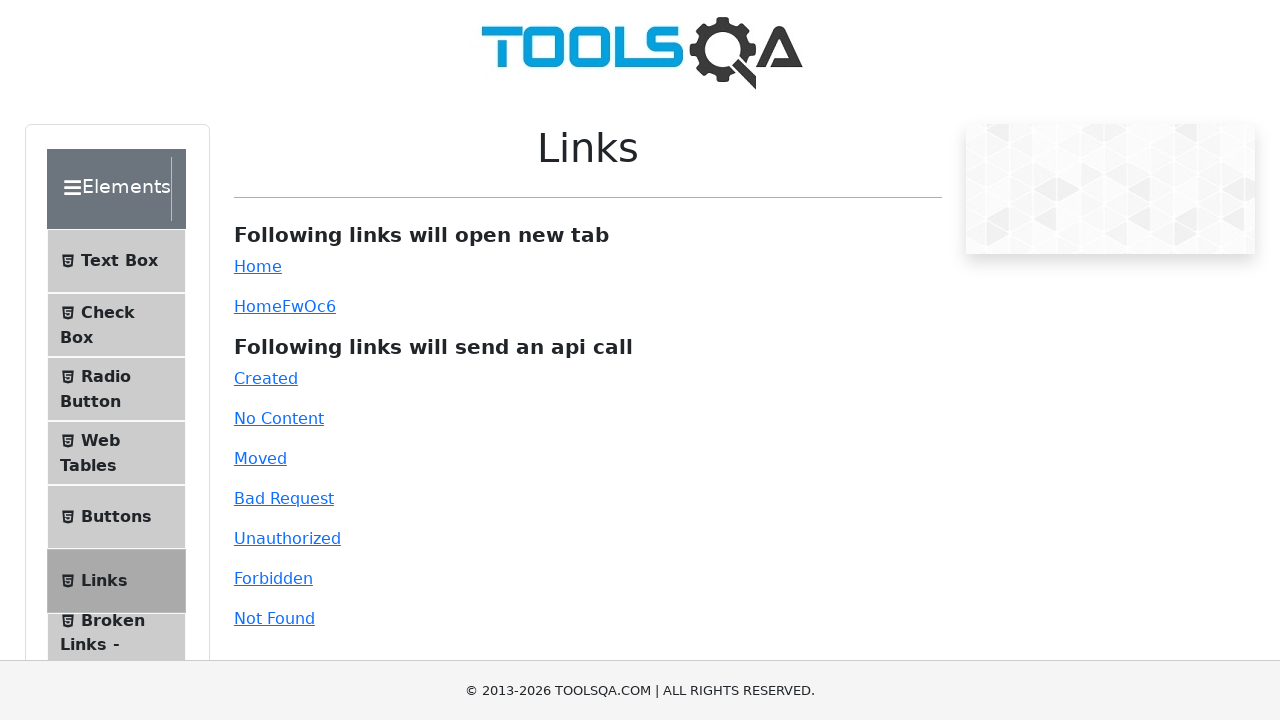

Clicked on dynamic hyperlink element at (258, 306) on #dynamicLink
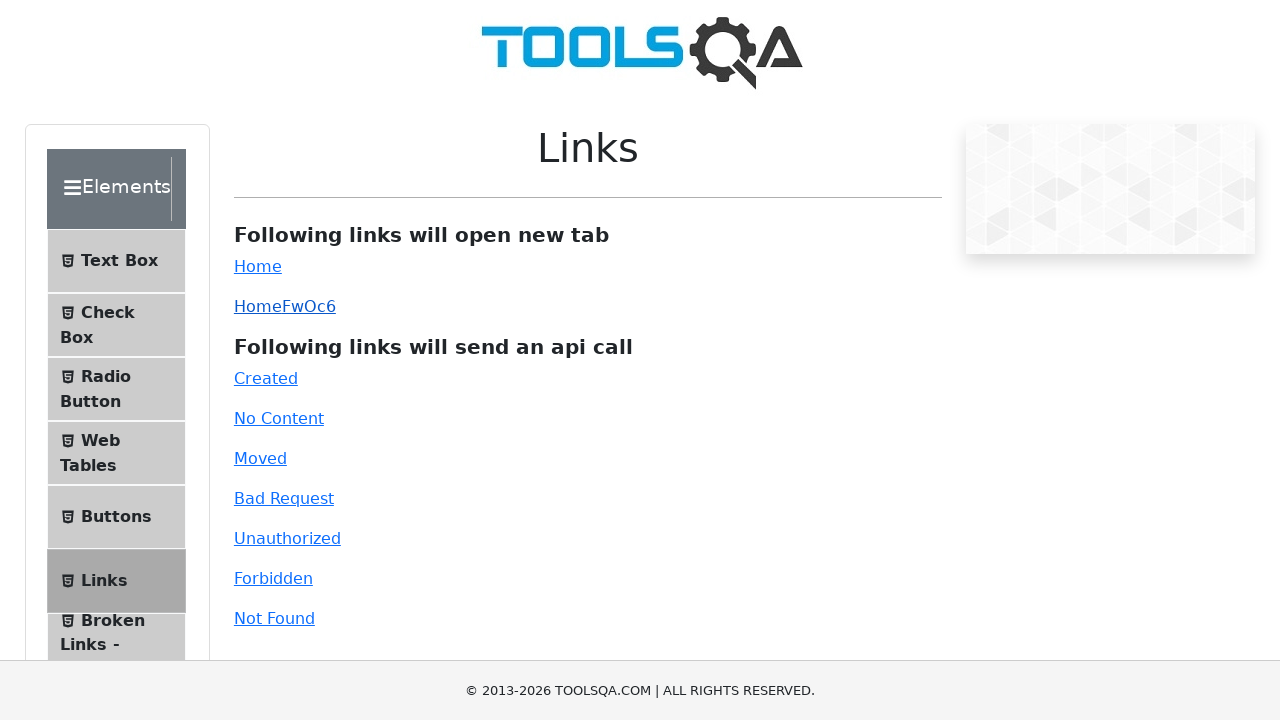

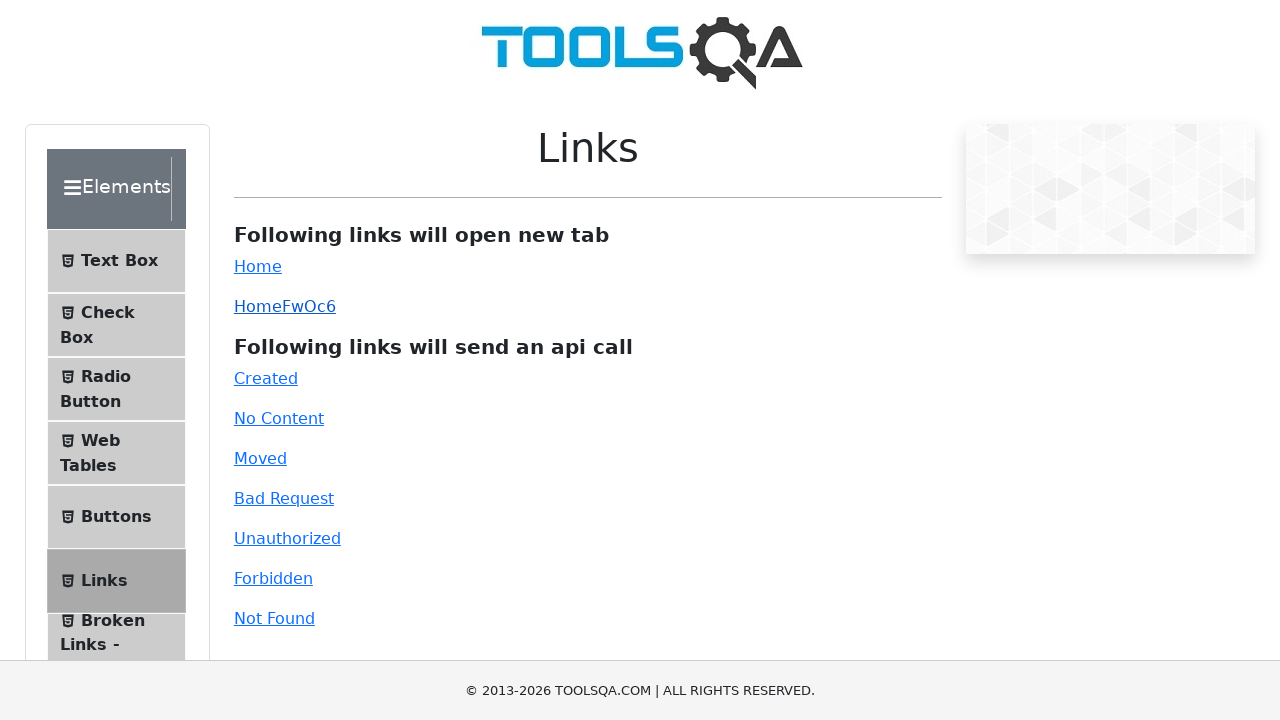